Tests hover functionality by moving mouse over an element to reveal hidden content, then clicking on the revealed link

Starting URL: https://the-internet.herokuapp.com/hovers

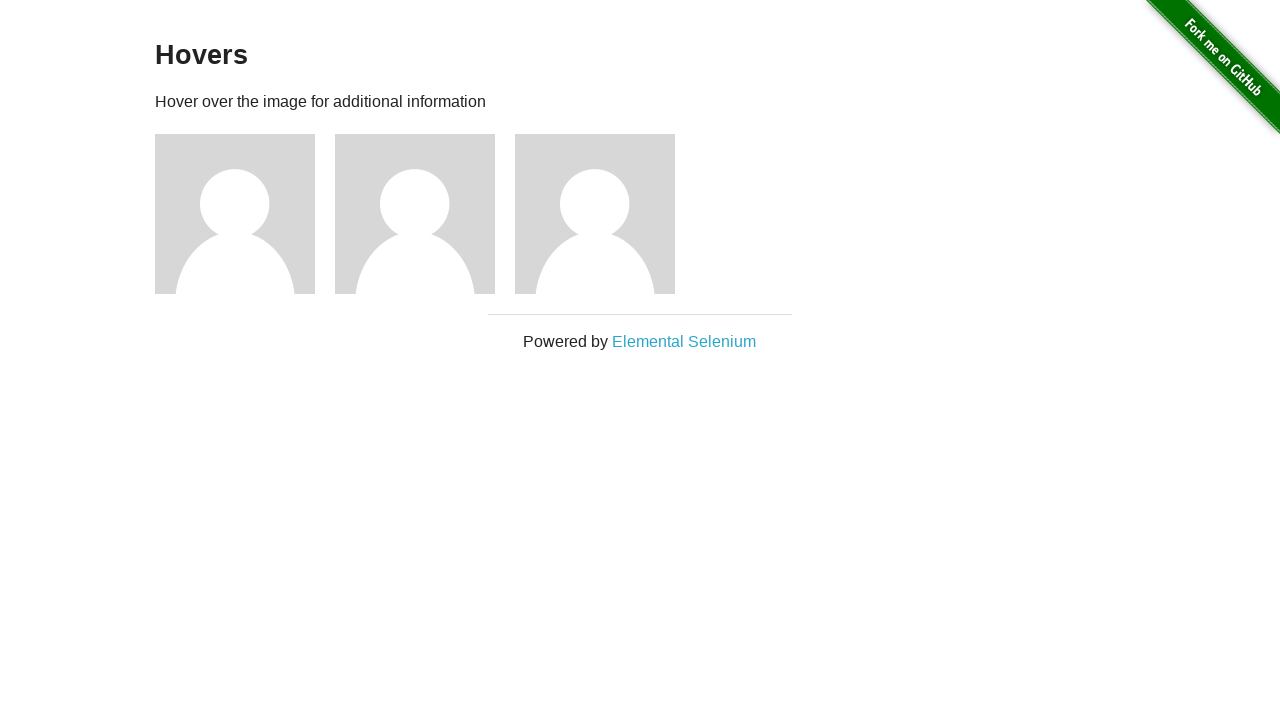

Located the first user figure element
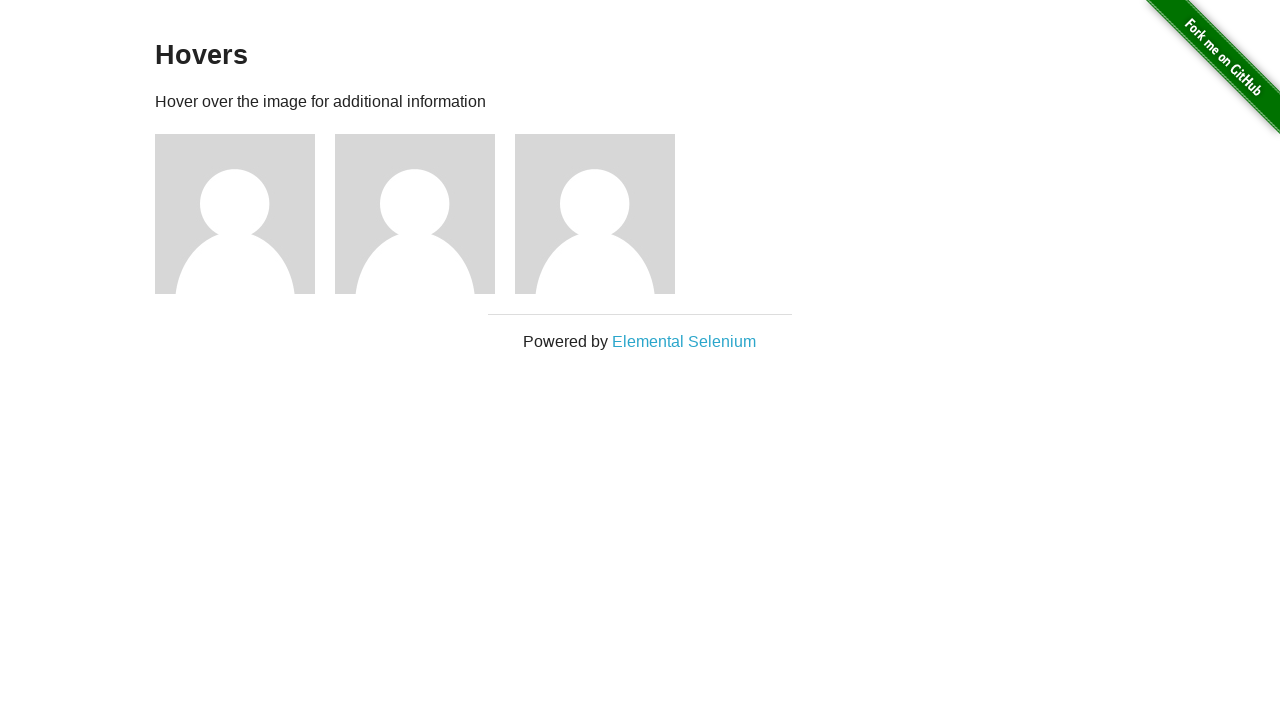

Hovered over user figure to reveal hidden content at (245, 214) on div.figure >> nth=0
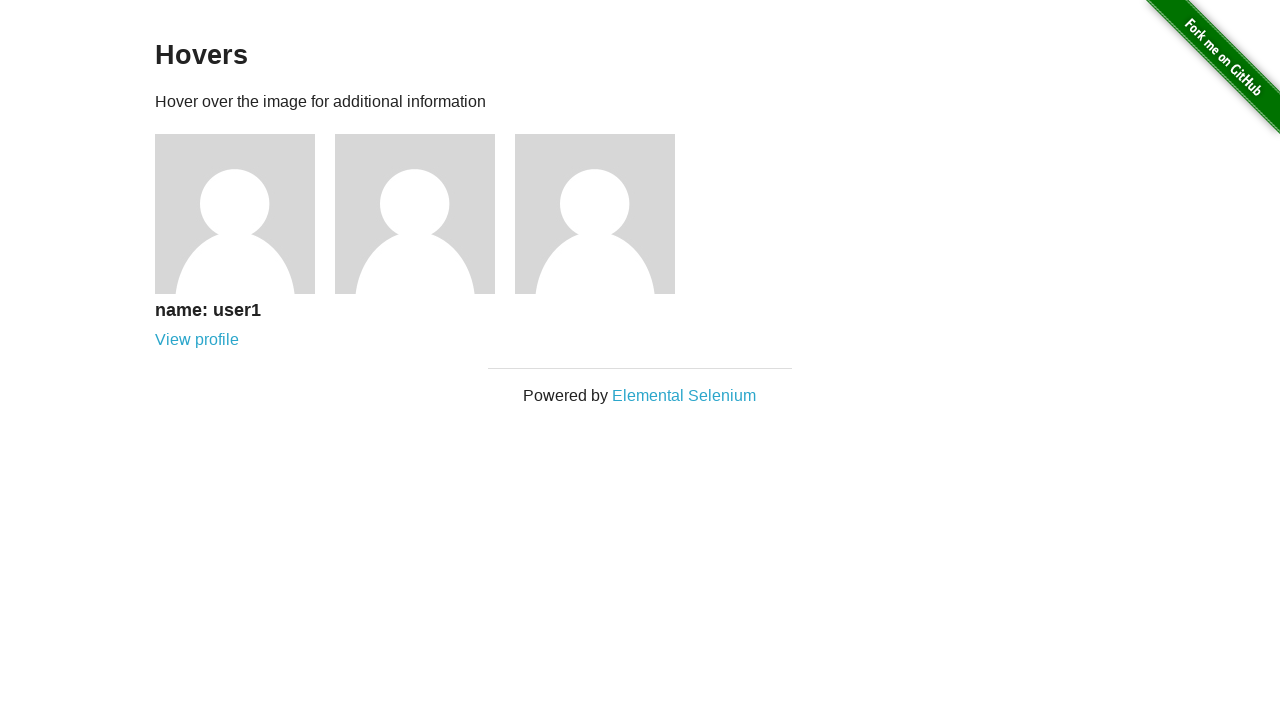

Clicked on the revealed user profile link at (197, 340) on div.figcaption a >> nth=0
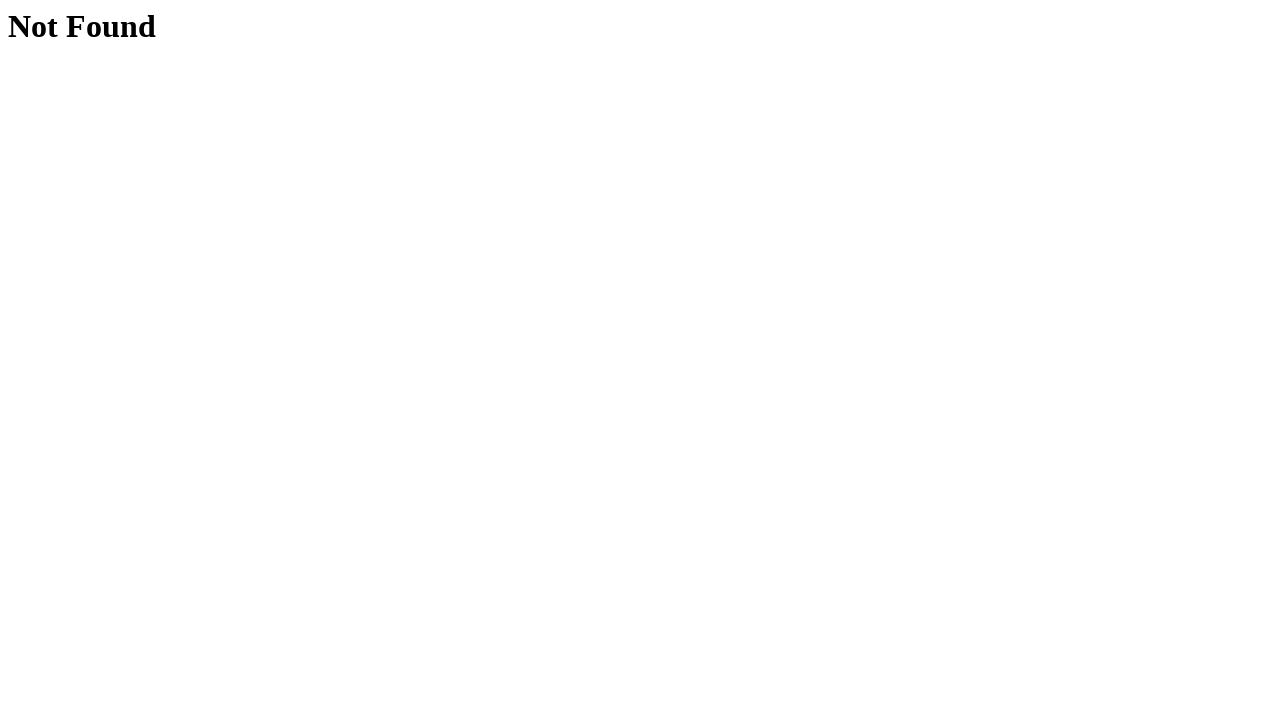

Navigated to user profile page (users/1)
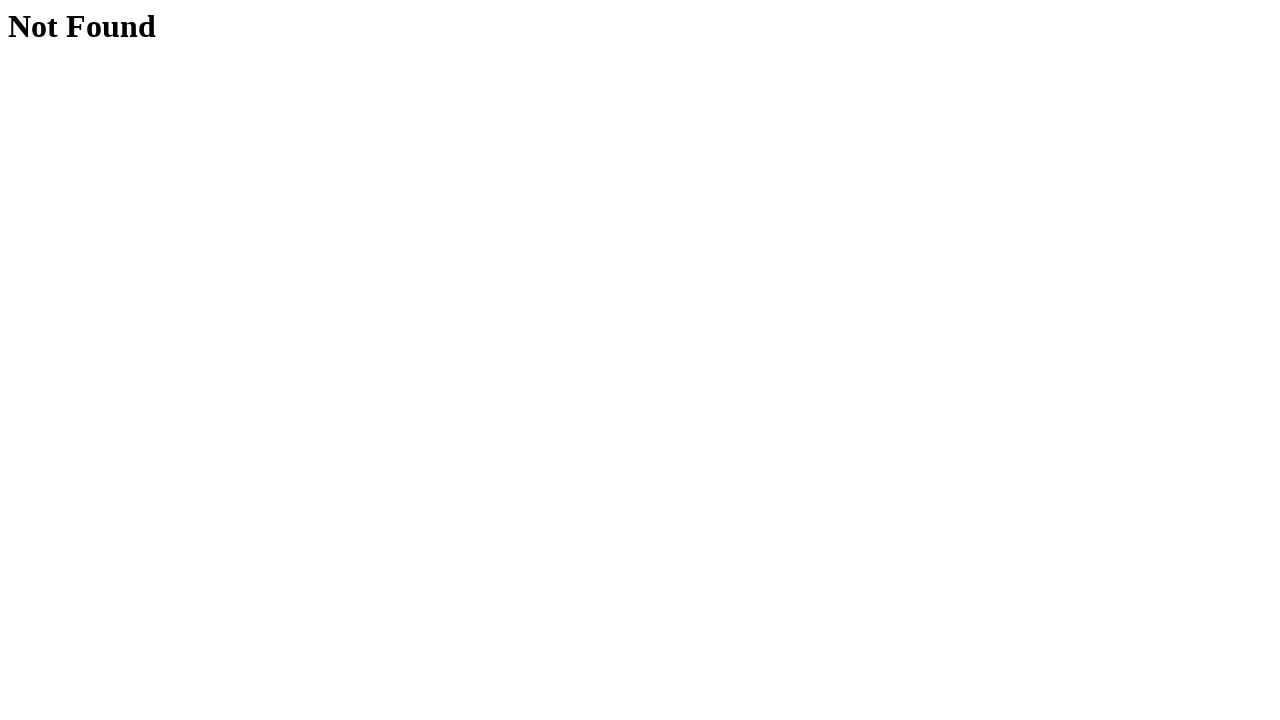

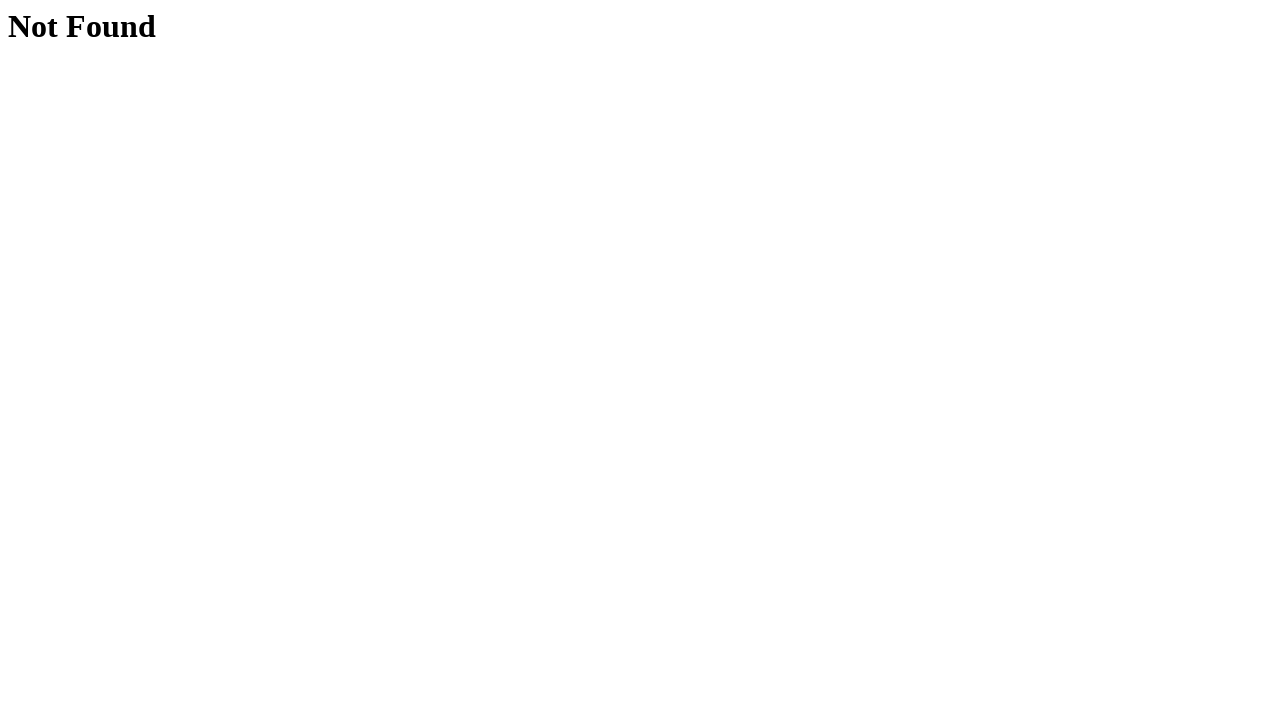